Tests Gmail's account creation form navigation using keyboard and mouse interactions, fills in basic information, and interacts with dropdown elements

Starting URL: https://gmail.com

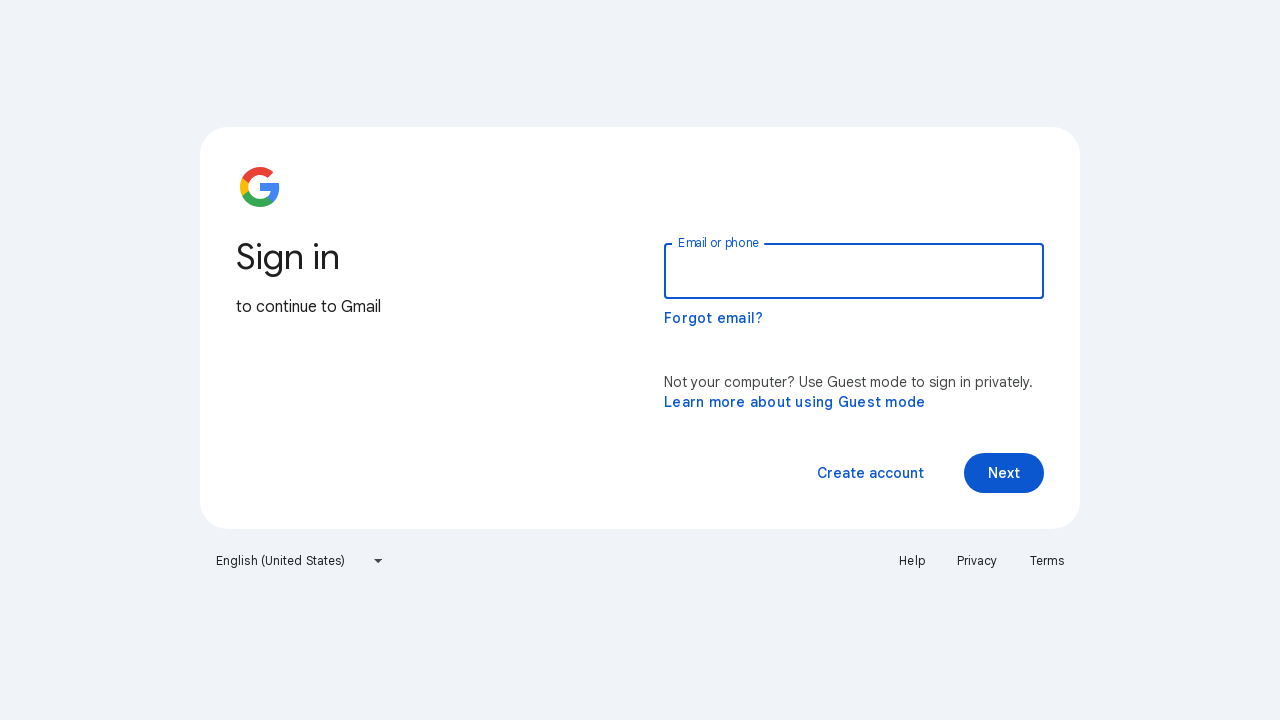

Clicked 'Create account' button at (870, 473) on xpath=//span[normalize-space()='Create account']
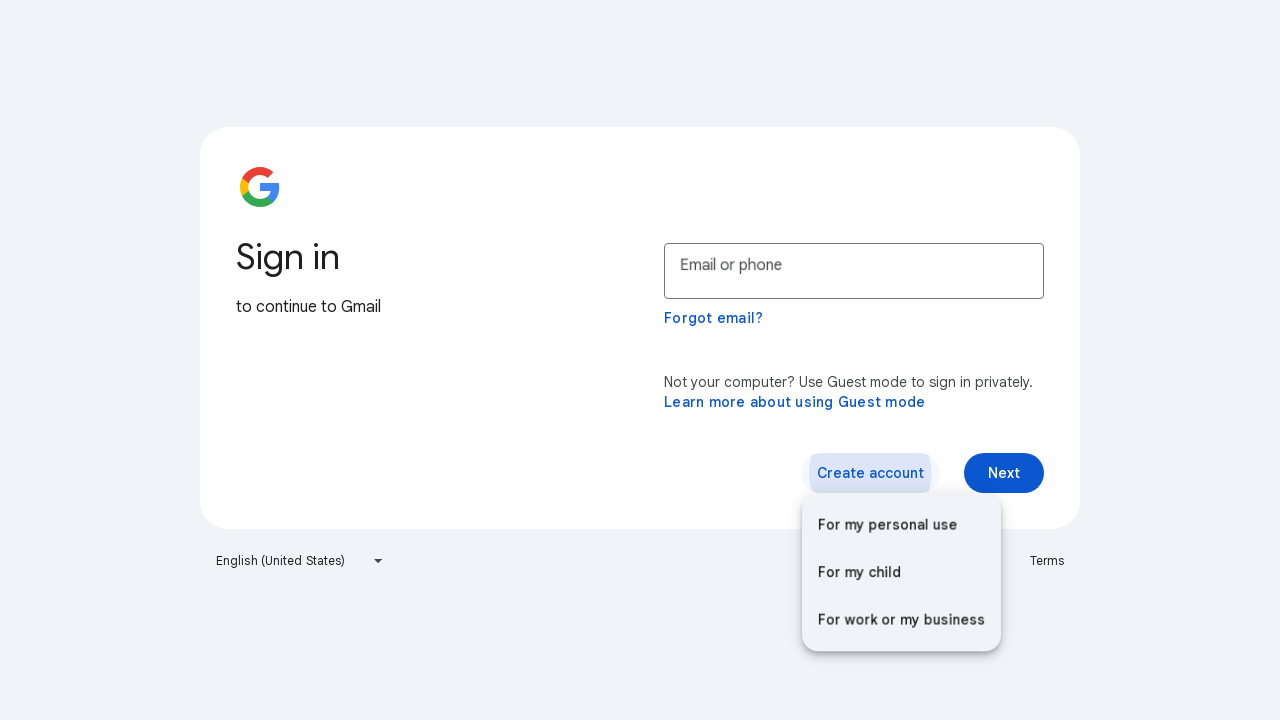

Waited for dropdown menu to appear
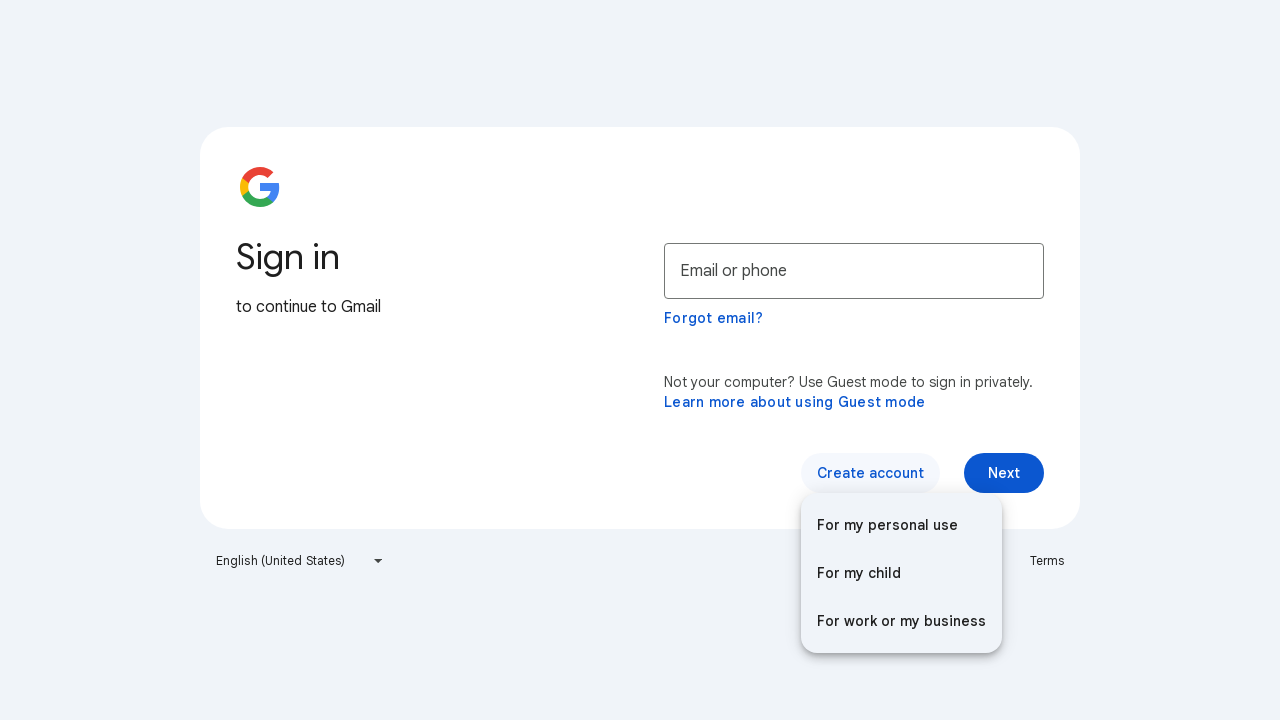

Pressed ArrowUp key in dropdown menu
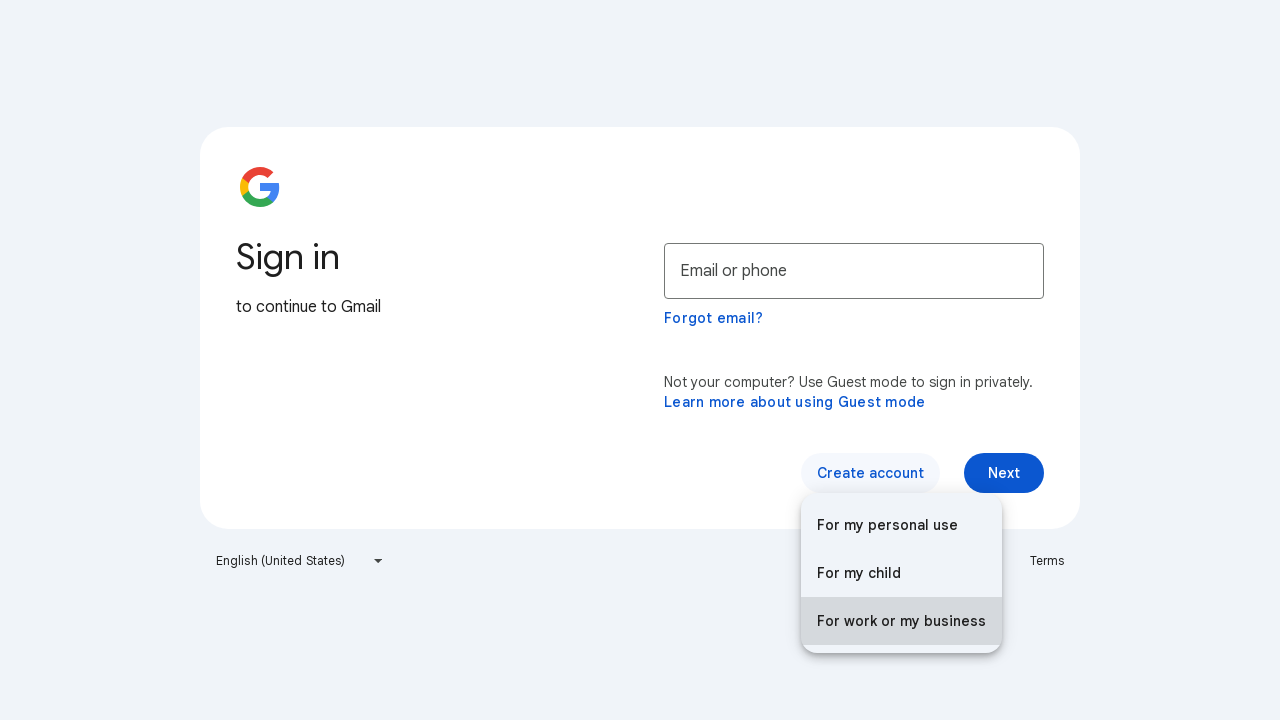

Waited after first ArrowUp press
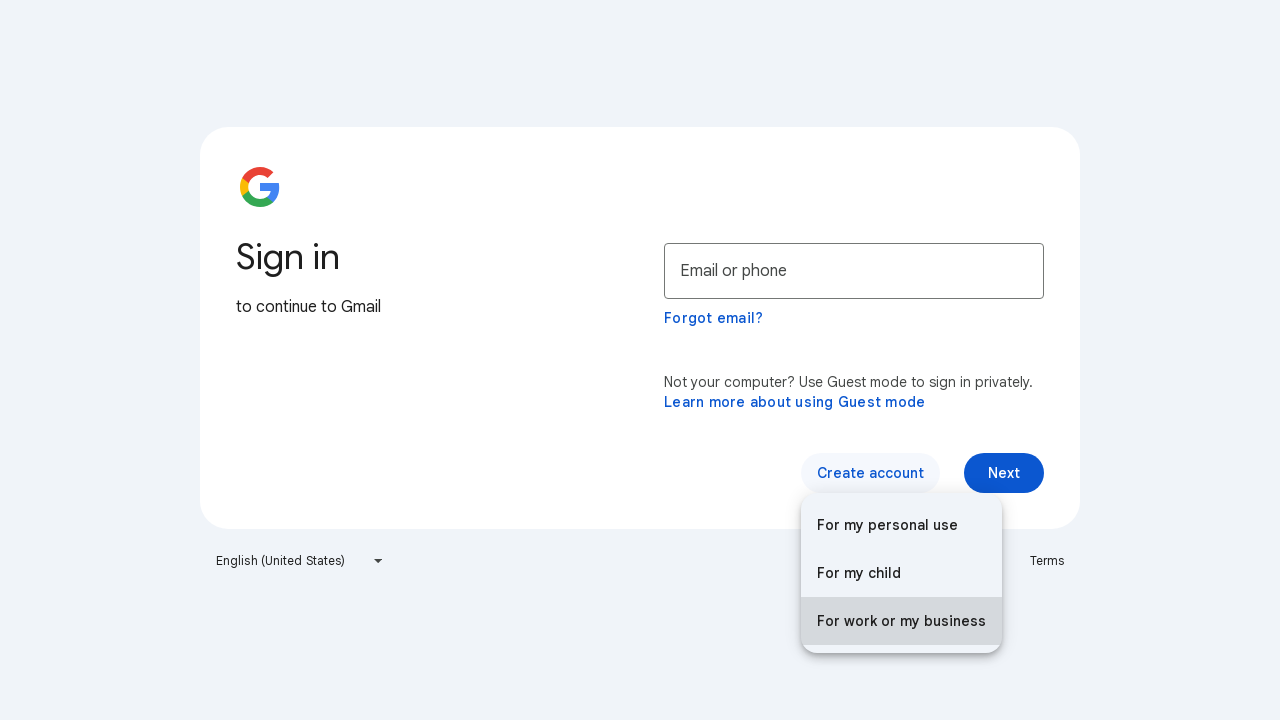

Pressed ArrowUp key again in dropdown menu
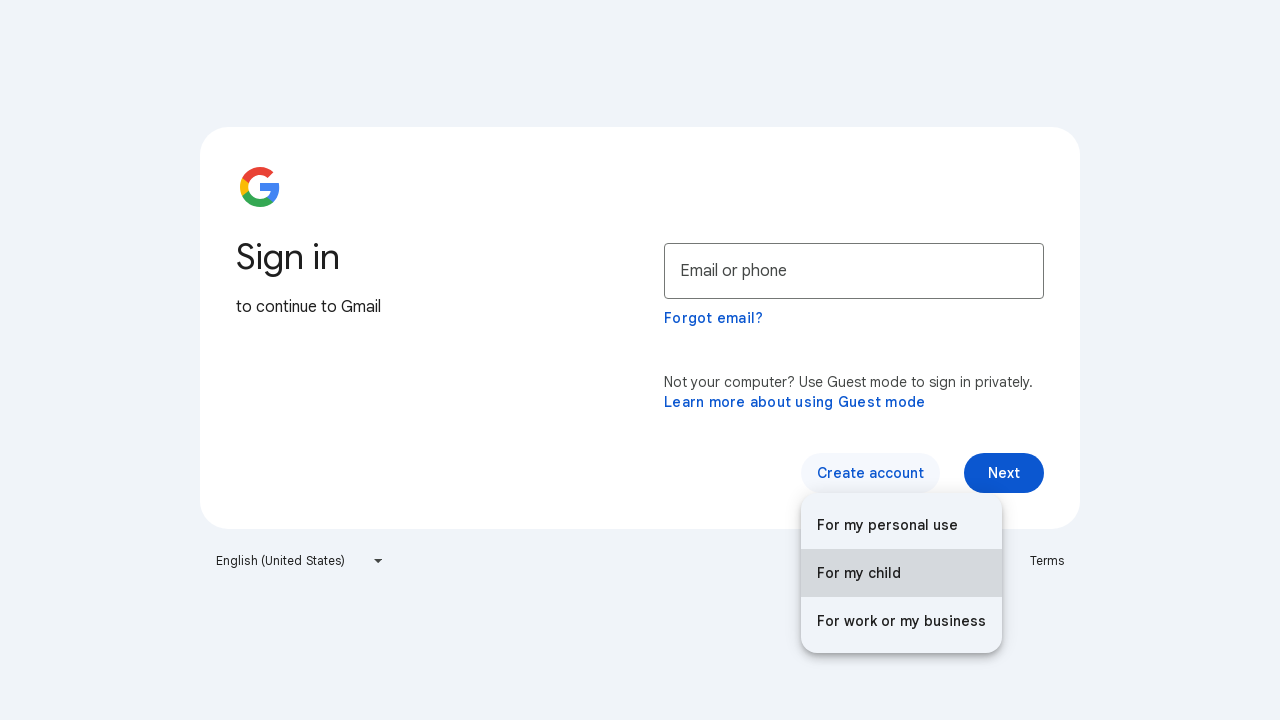

Waited after second ArrowUp press
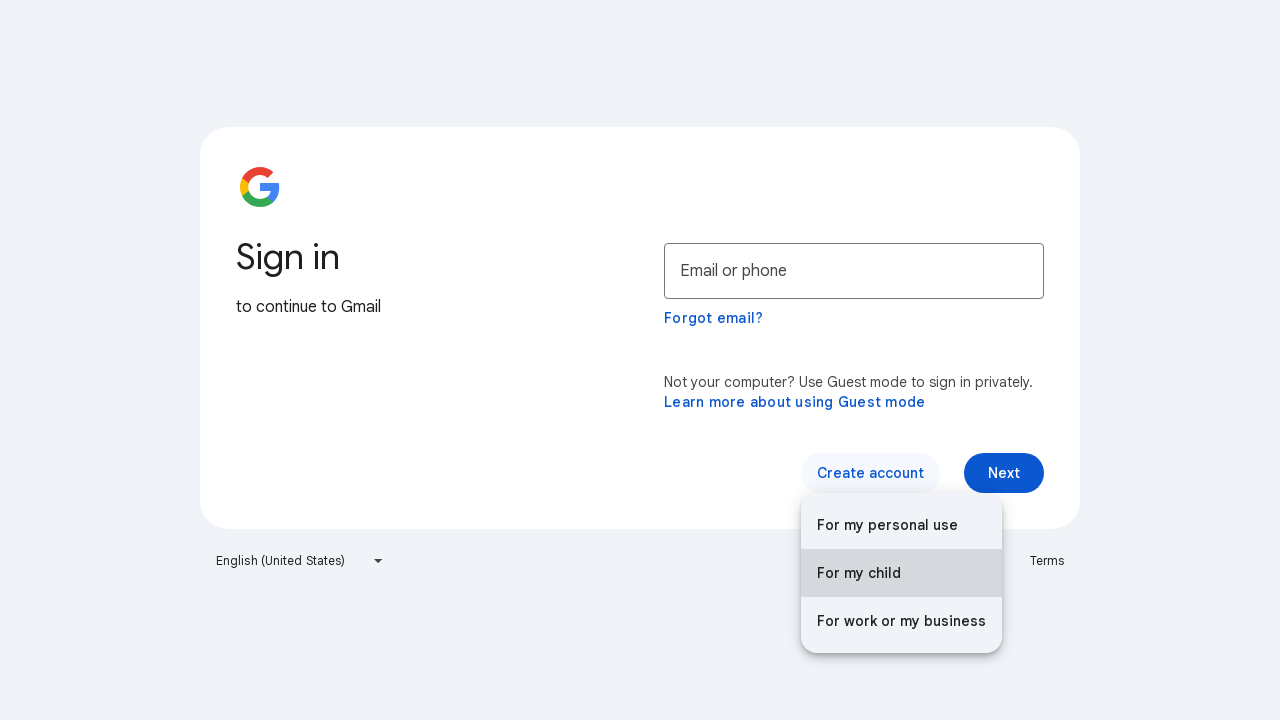

Pressed ArrowUp key third time in dropdown menu
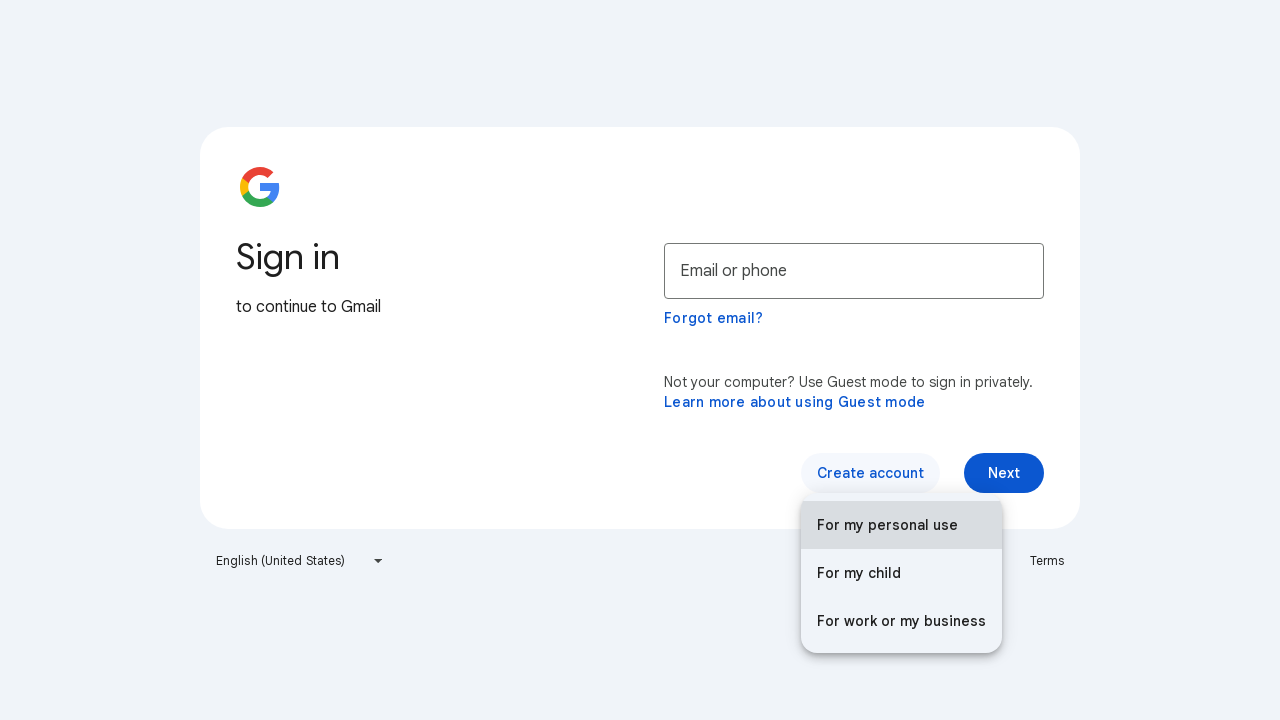

Waited after third ArrowUp press
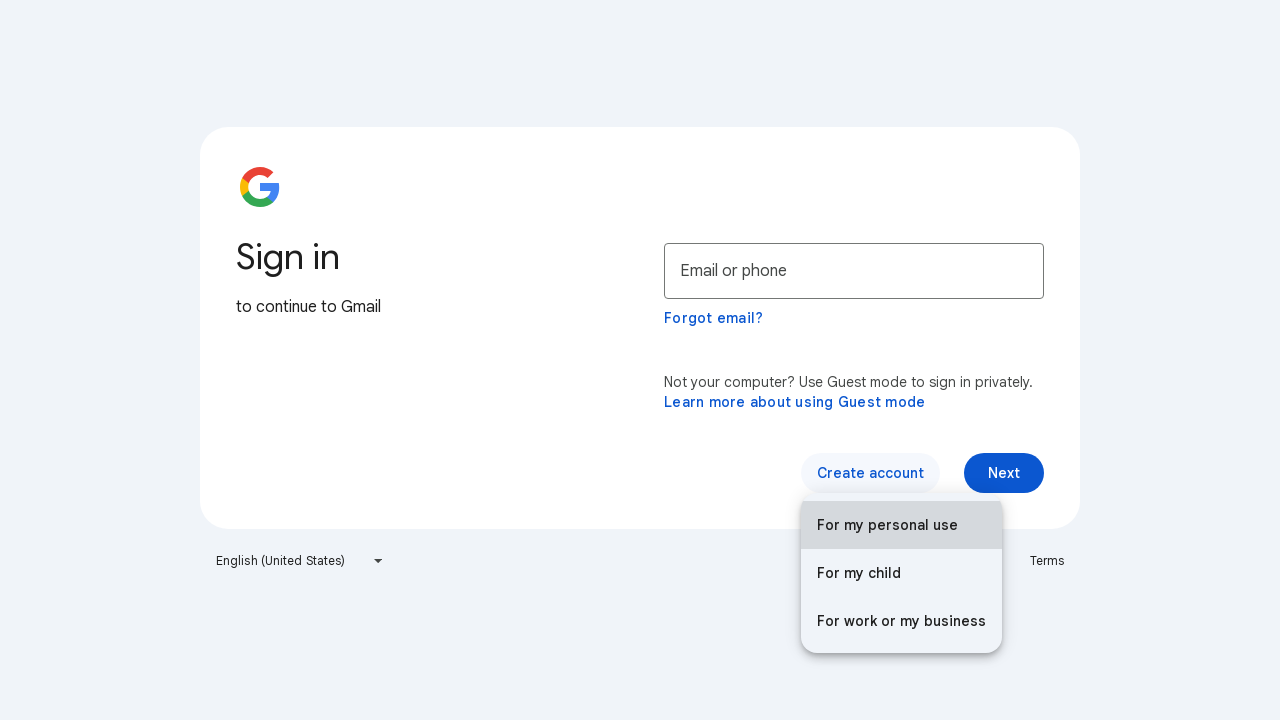

Pressed Enter to select dropdown option
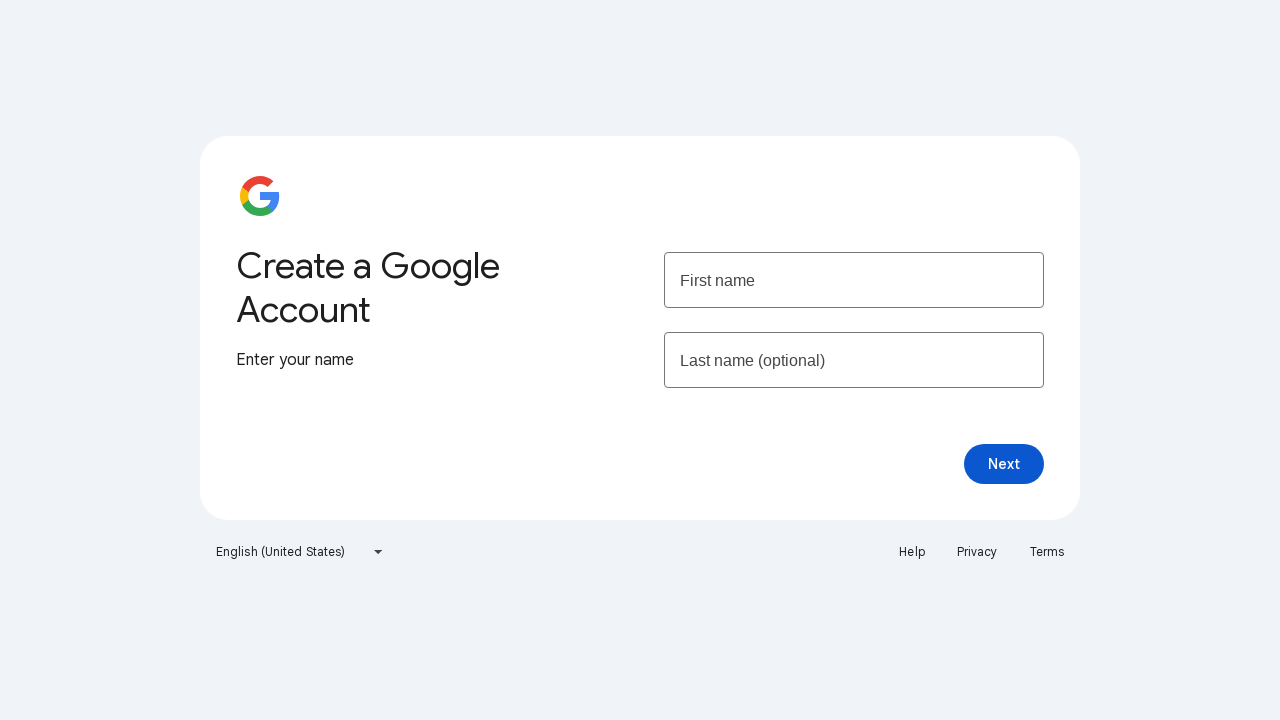

Filled first name field with 'testing' on input[name='firstName']
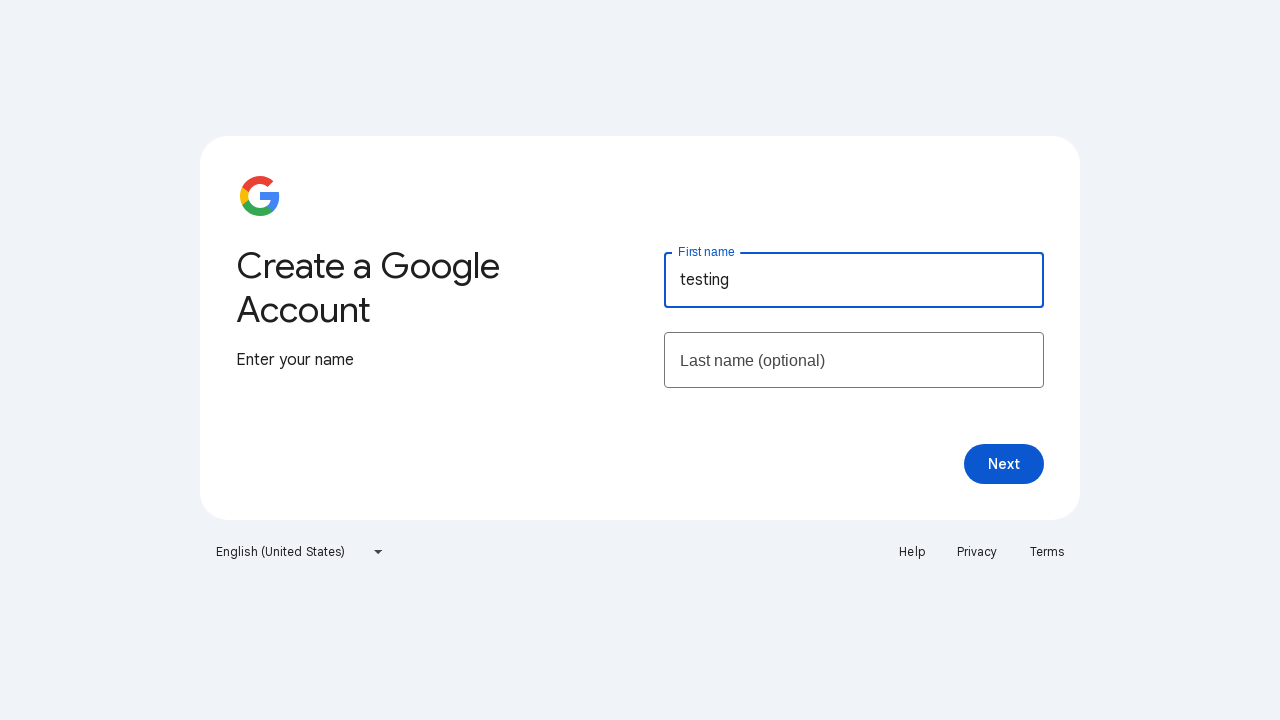

Clicked Next button to proceed at (1004, 464) on xpath=//span[normalize-space()='Next']
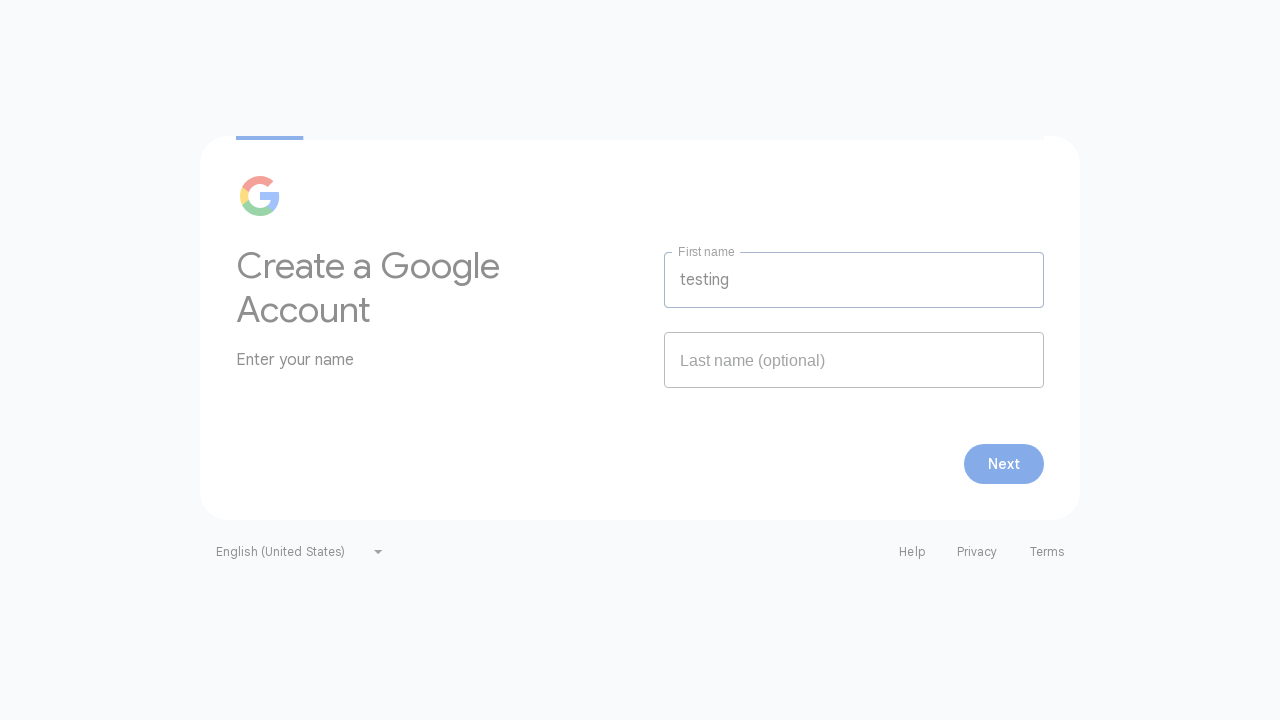

Waited for next page to load with month dropdown
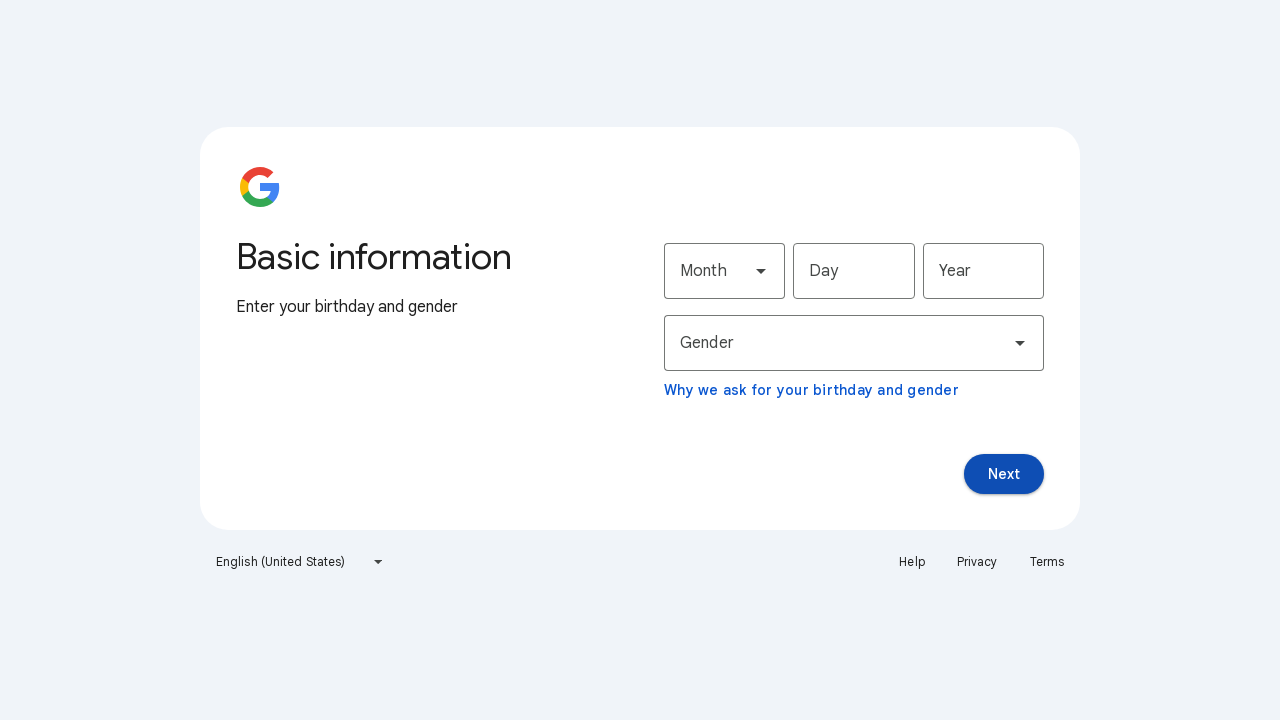

Located month dropdown element
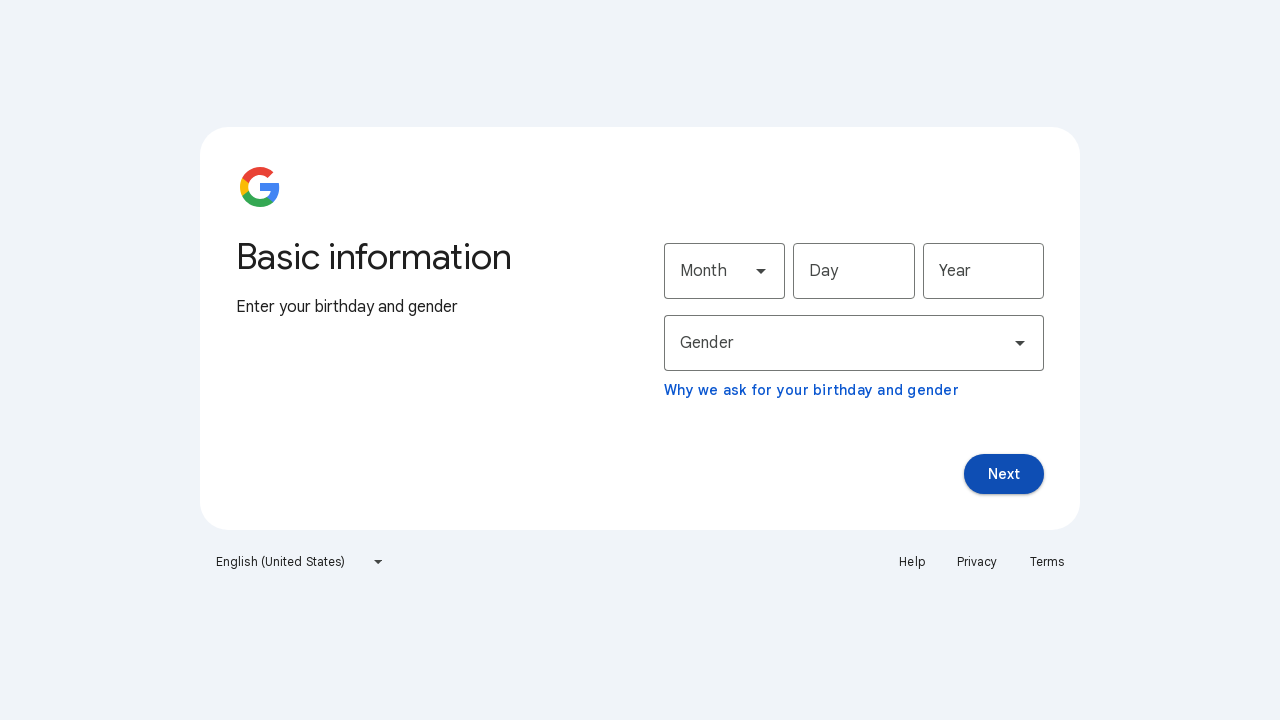

Retrieved all options from month dropdown
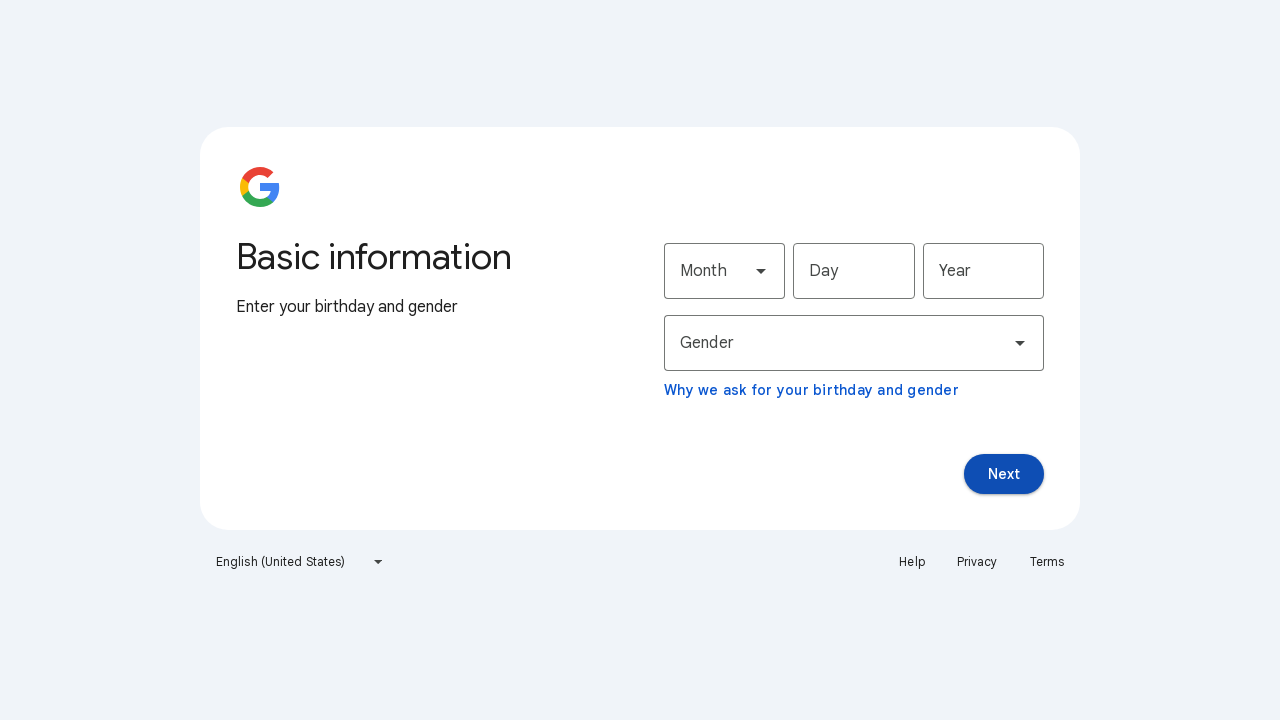

Counted dropdown options: -1 items
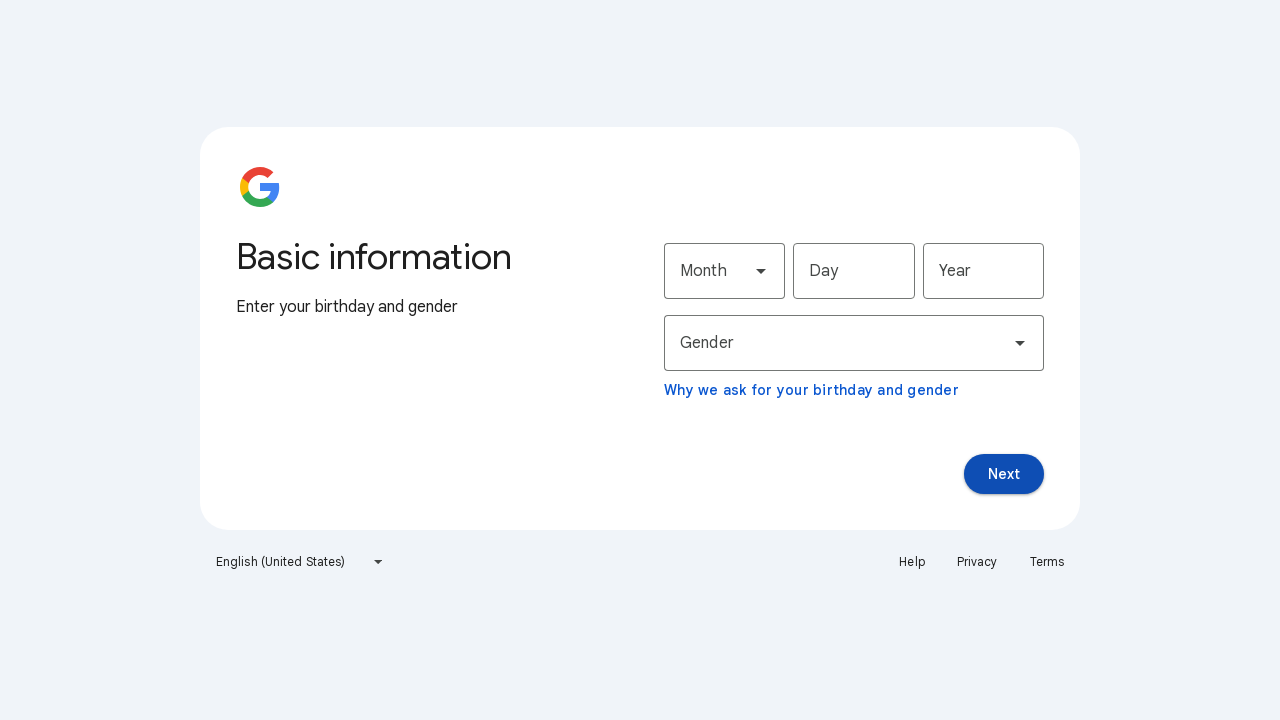

Printed all month options from dropdown
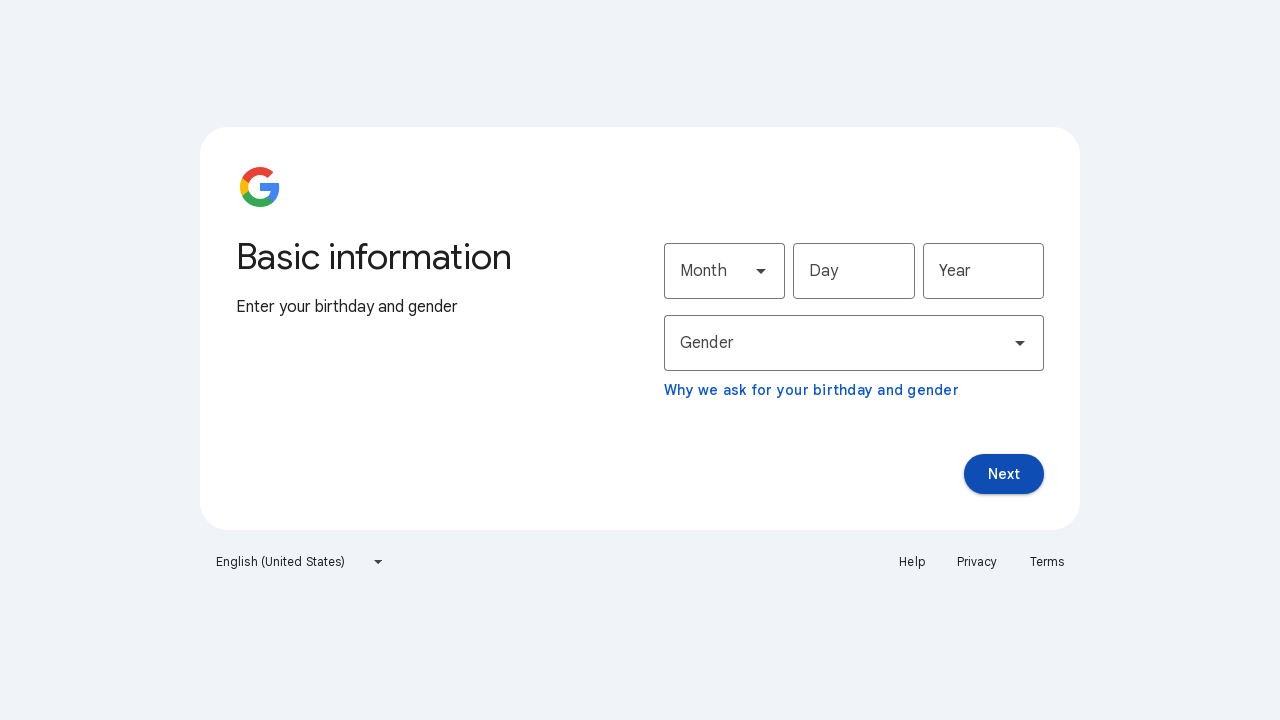

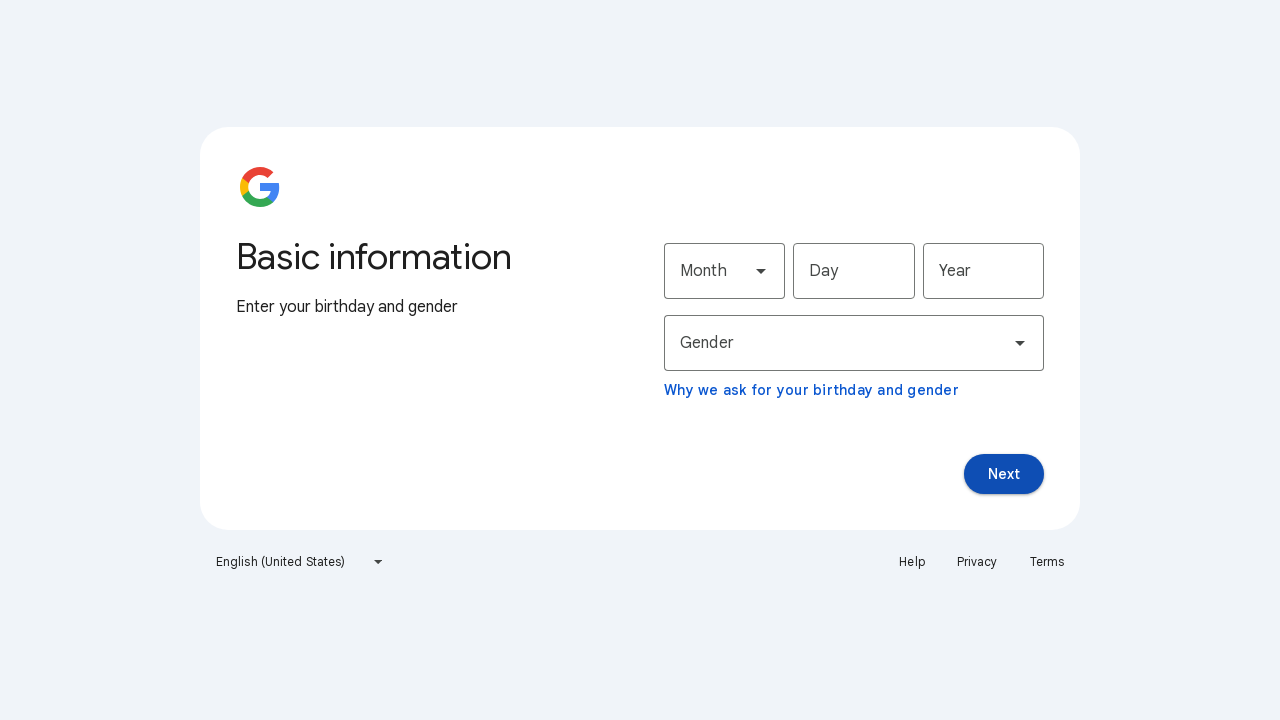